Tests dropdown selection functionality by selecting options using different methods (by index, value, and visible text)

Starting URL: https://demoqa.com/select-menu

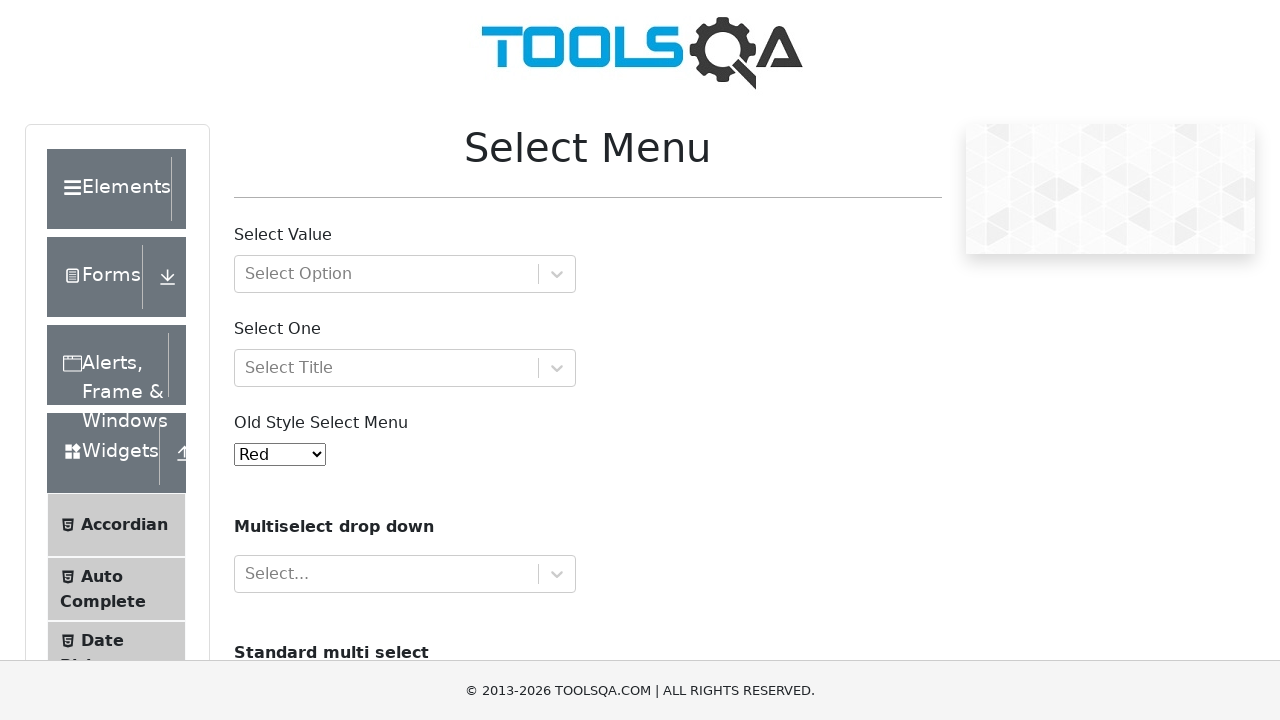

Selected 4th option by index (index 3) from dropdown menu on select#oldSelectMenu
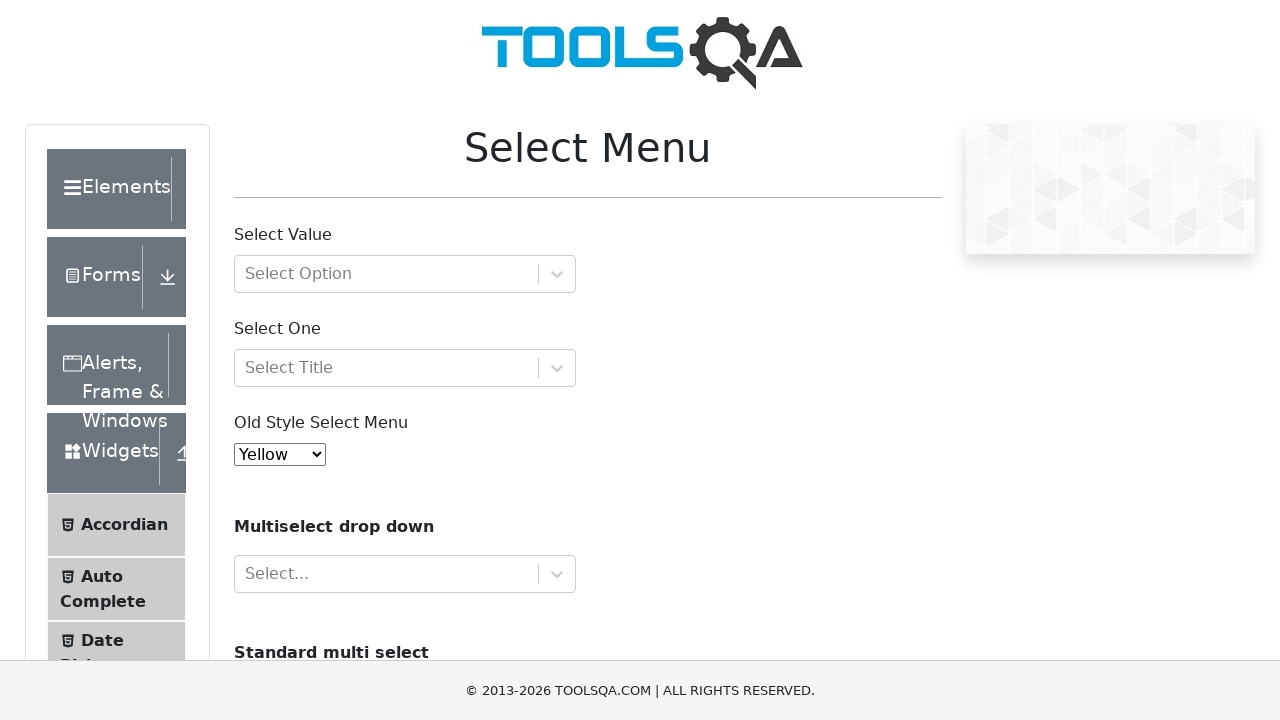

Selected option with value '5' from dropdown menu on select#oldSelectMenu
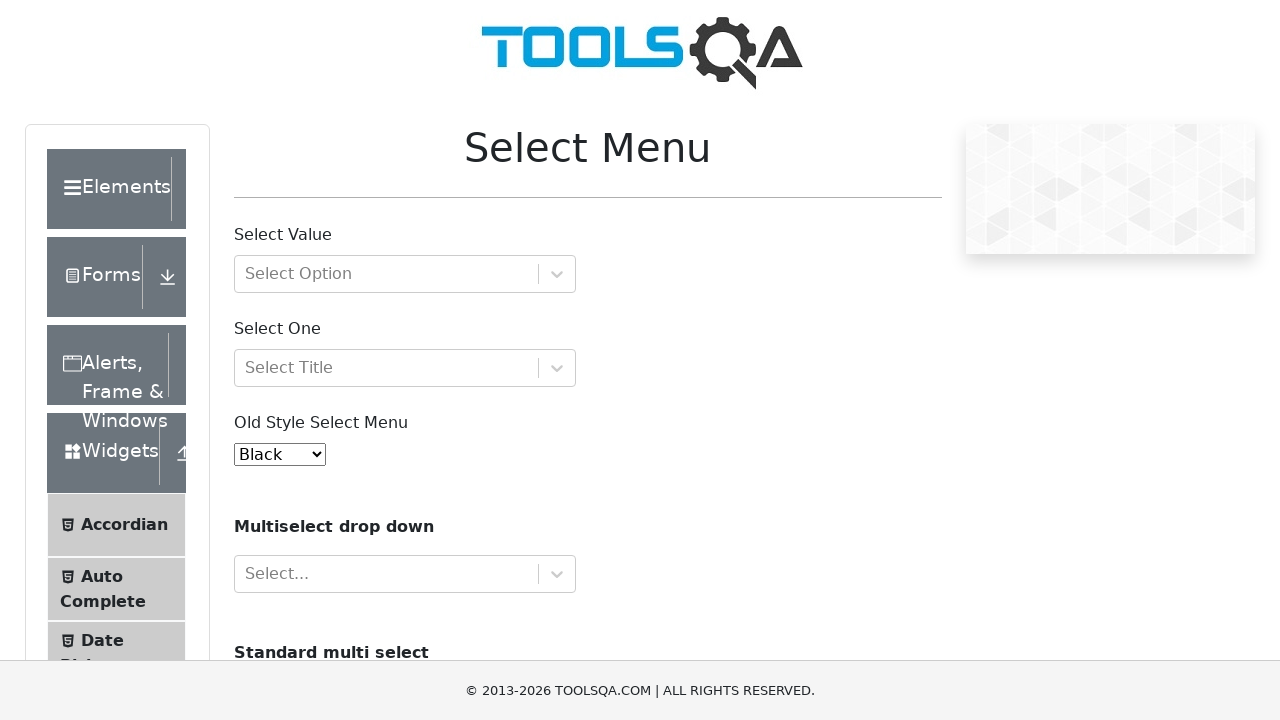

Selected 'Indigo' option by visible text from dropdown menu on select#oldSelectMenu
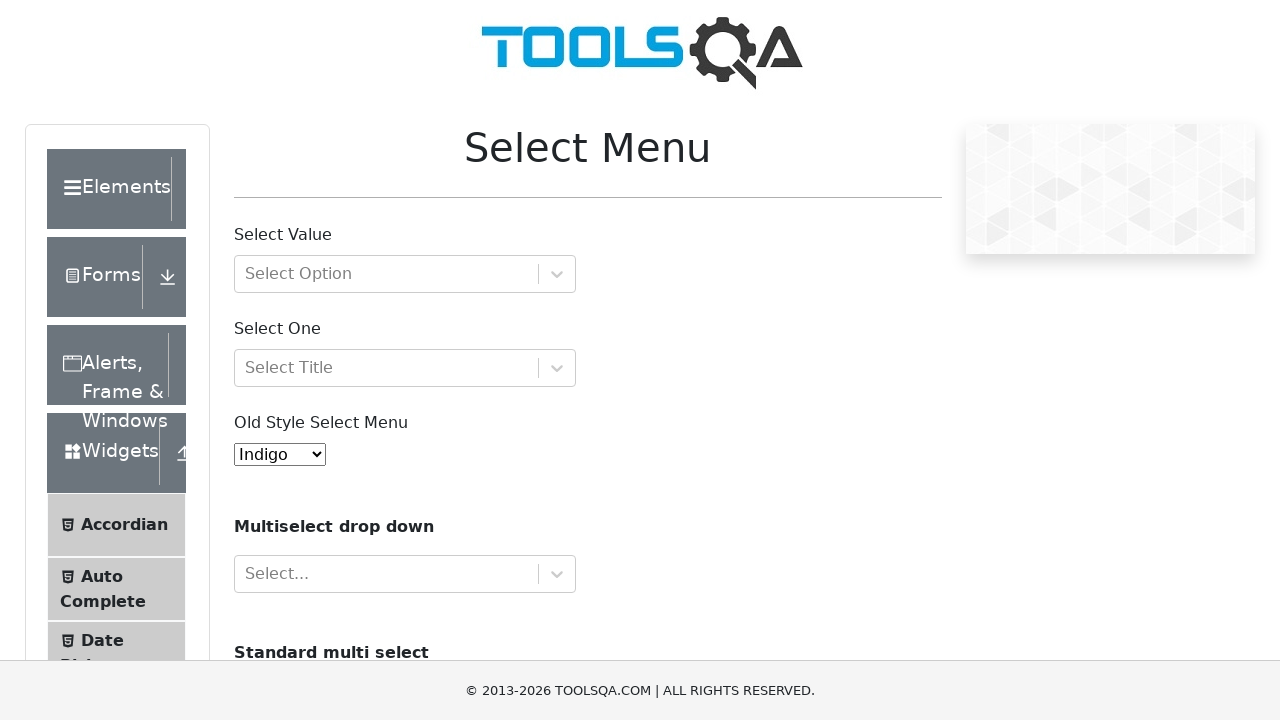

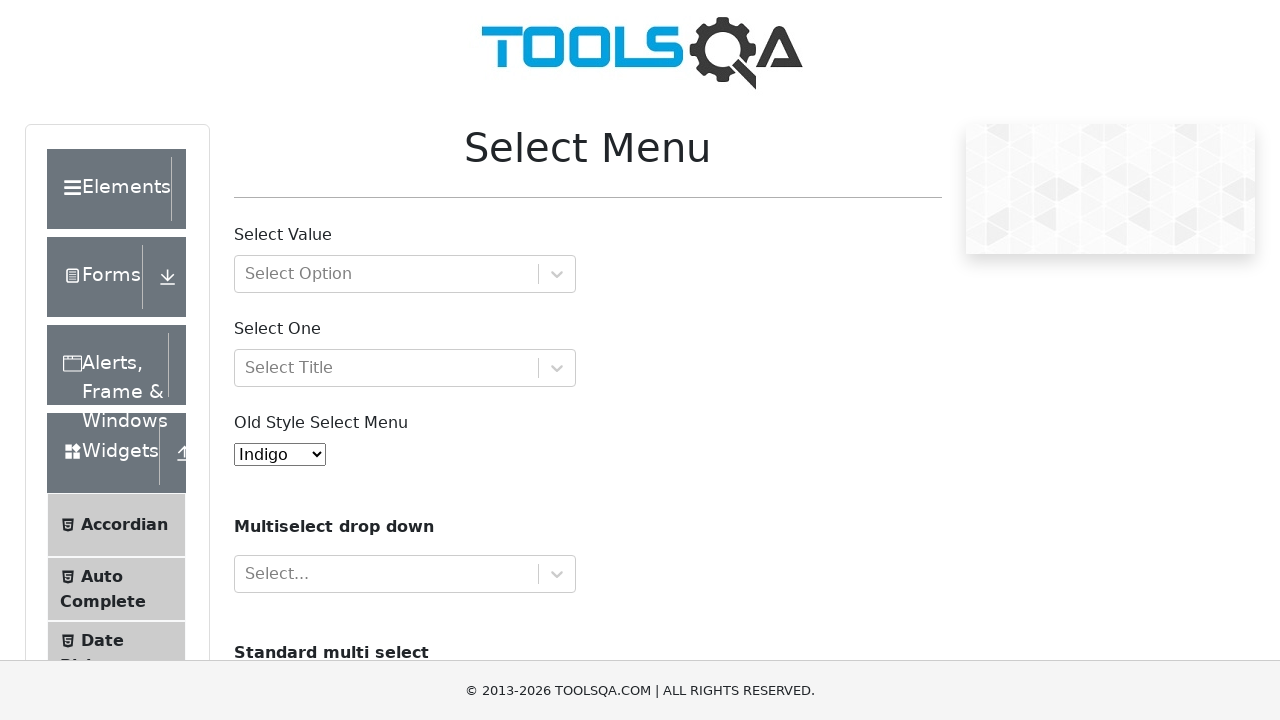